Tests dropdown selection functionality by selecting options using different methods (by index, by visible text, and by value)

Starting URL: https://demoqa.com/select-menu

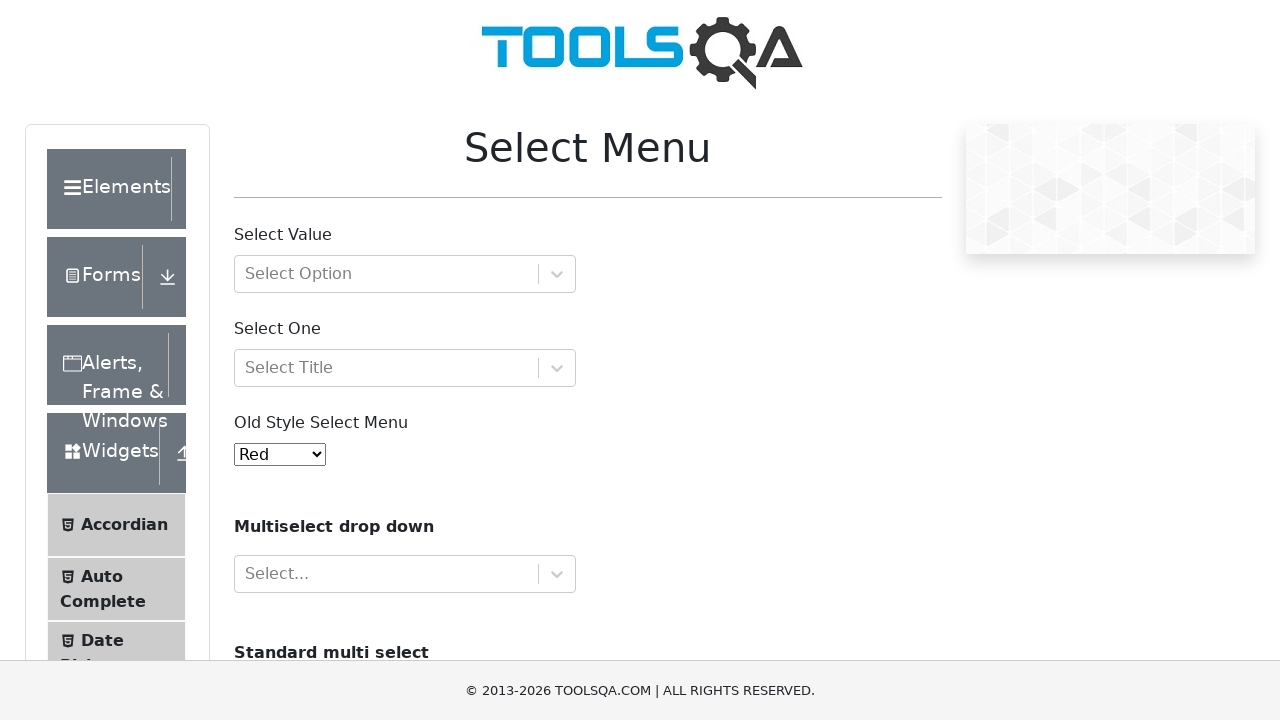

Located dropdown element with id 'oldSelectMenu'
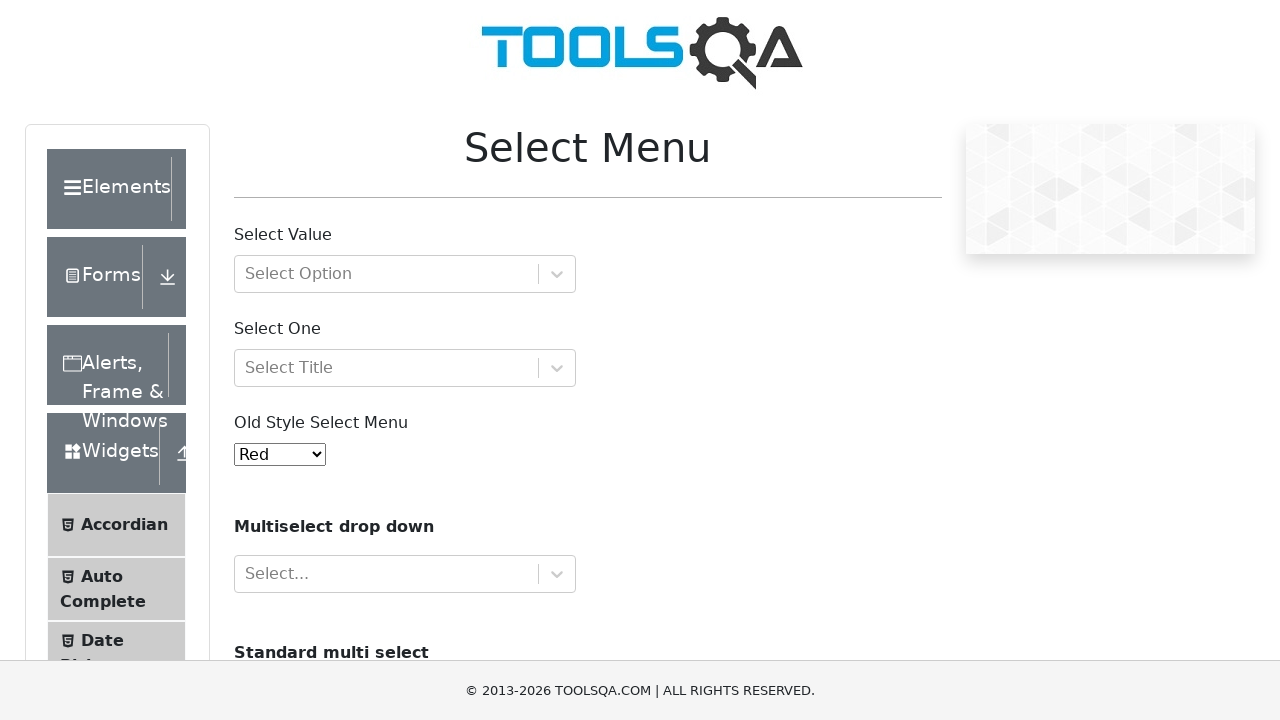

Selected dropdown option by index 2 (3rd option) on #oldSelectMenu
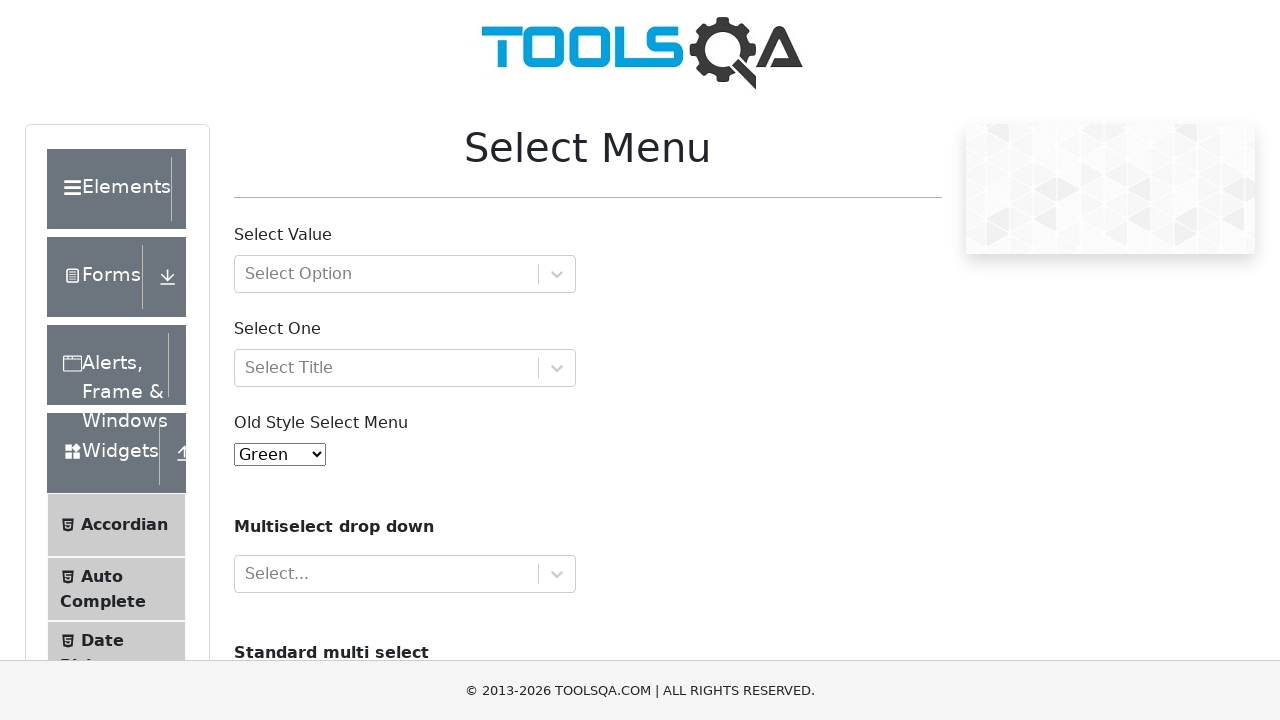

Selected dropdown option by visible text 'Red' on #oldSelectMenu
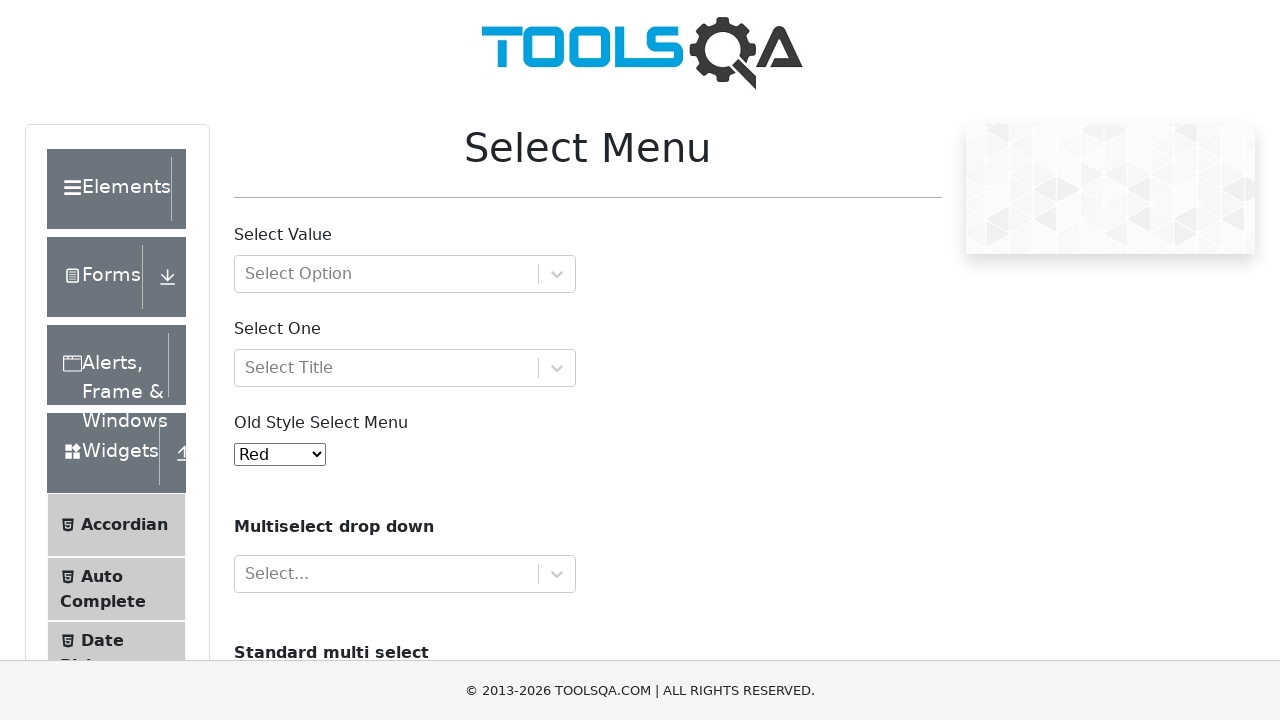

Selected dropdown option by value '8' on #oldSelectMenu
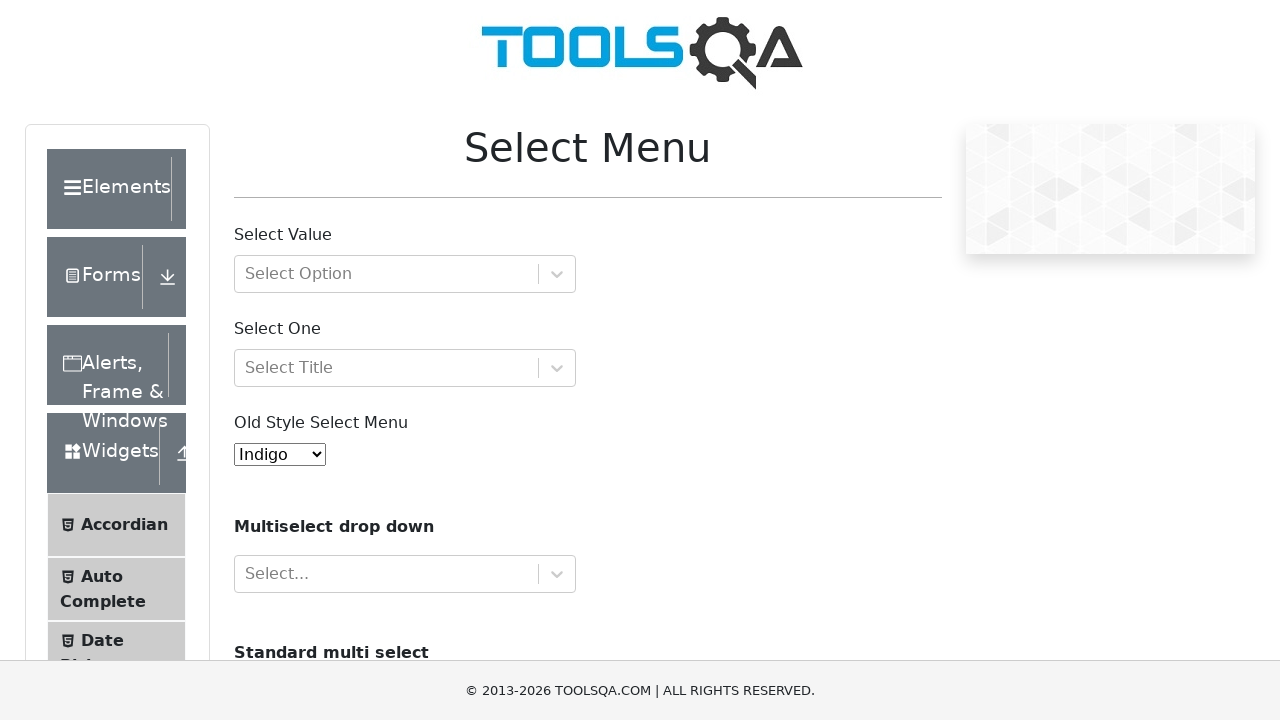

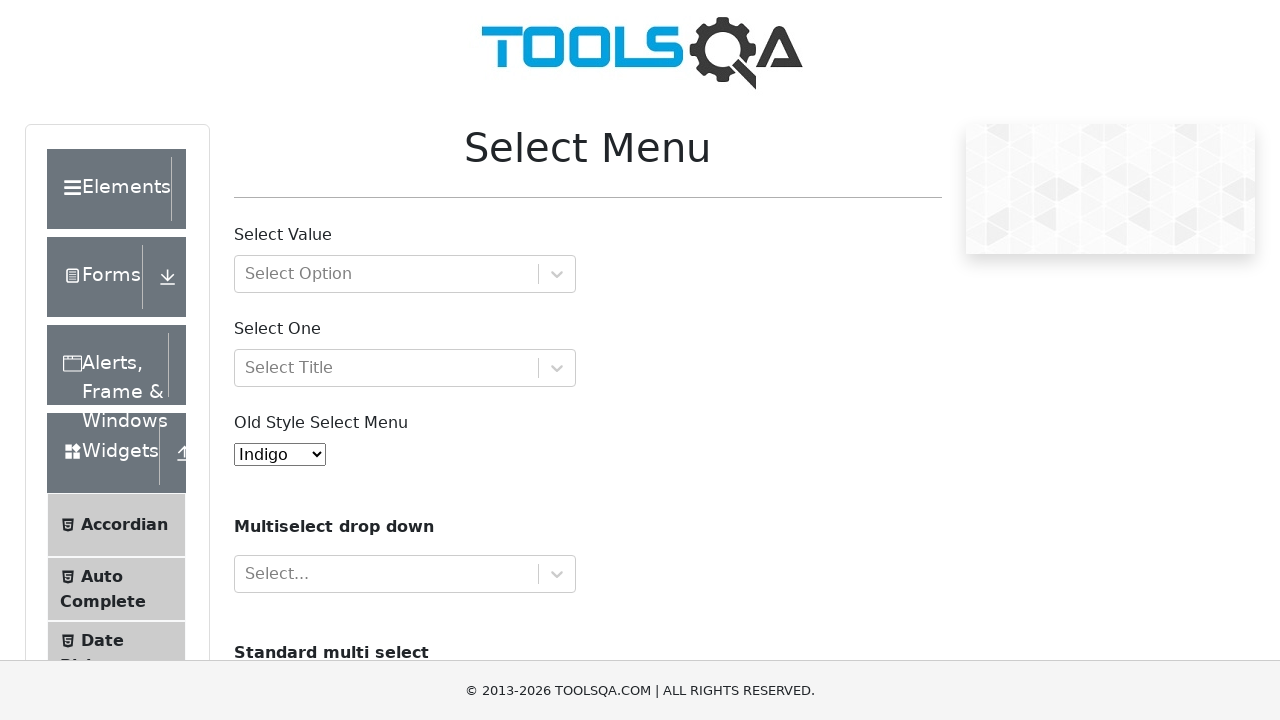